Tests the flight search functionality on SpiceJet website by entering departure and arrival cities in the search form

Starting URL: https://spicejet.com/

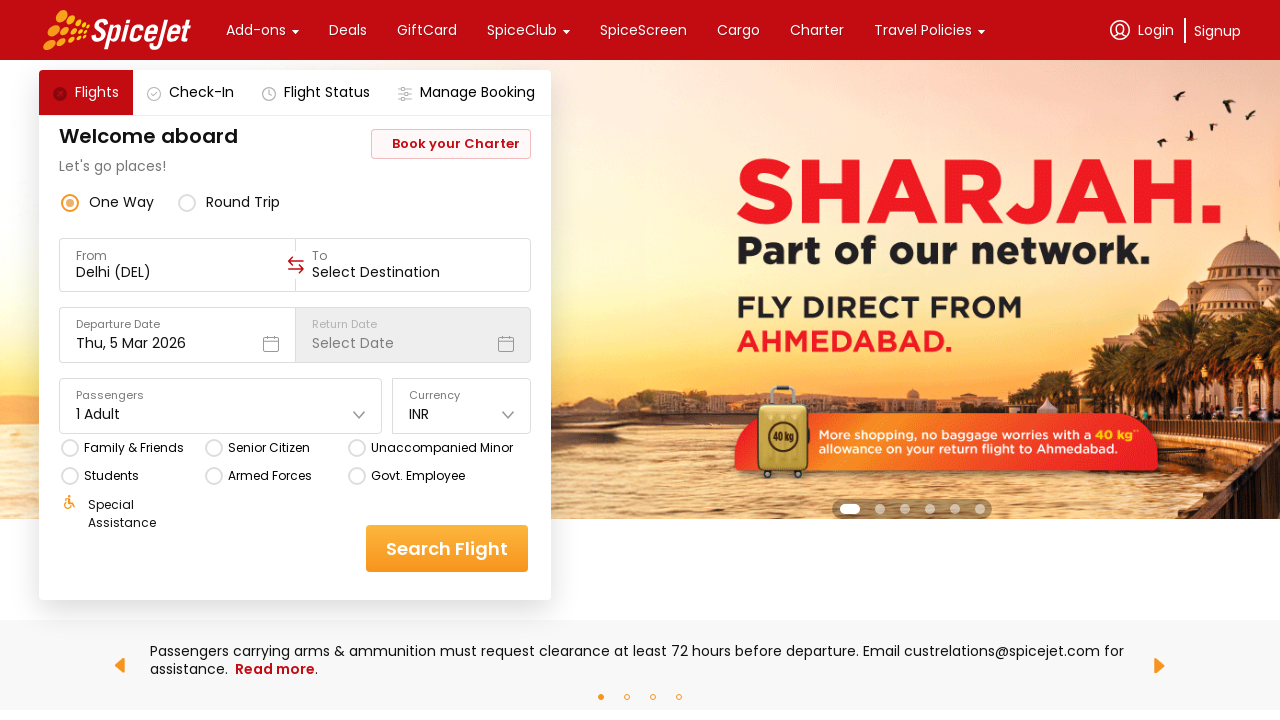

Clicked on the From field to activate it at (178, 256) on xpath=//div[contains(text(),'From')]
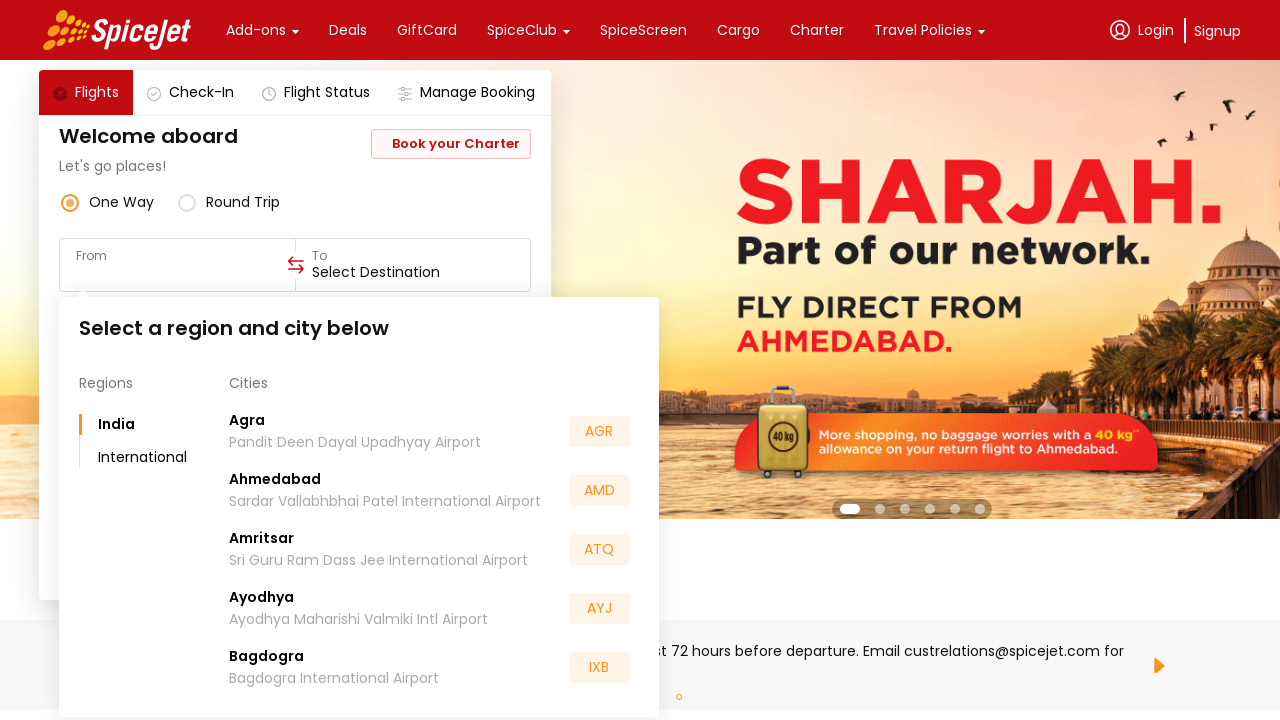

Entered departure city code 'MAA' in the From field on //div[contains(text(),'From')]/following-sibling::div[1]/input
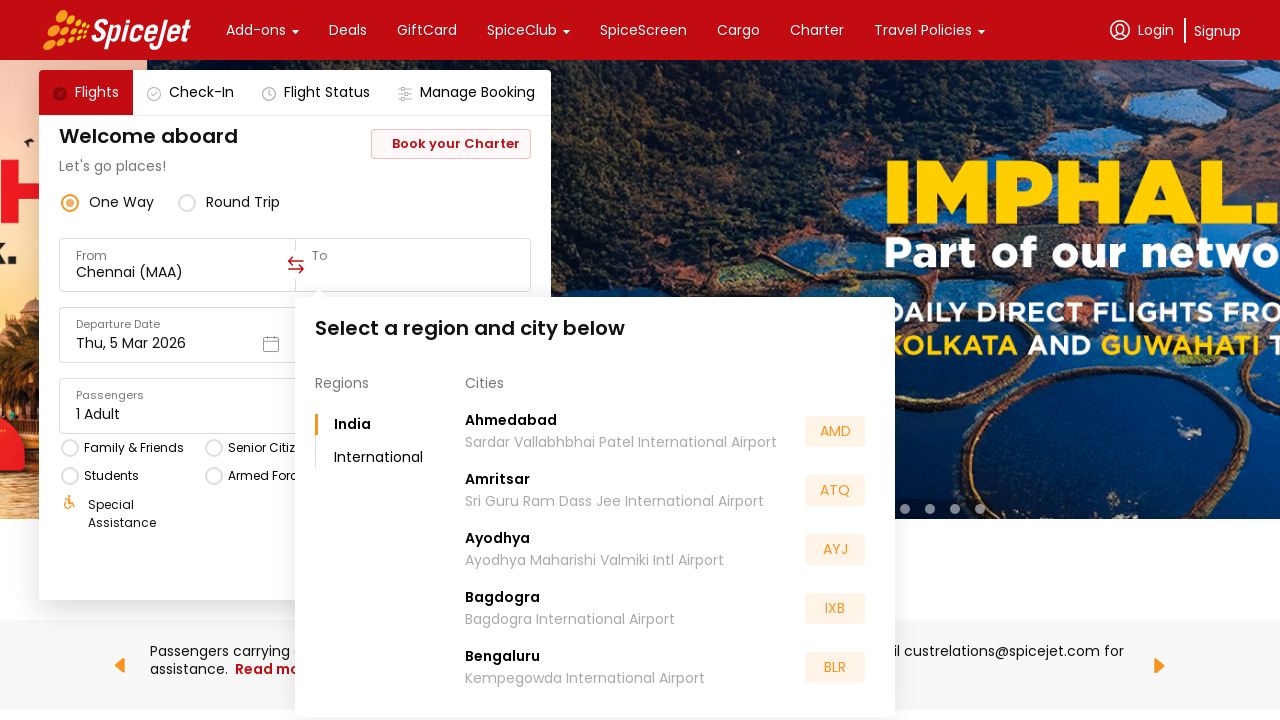

Waited 2 seconds for the dropdown to appear
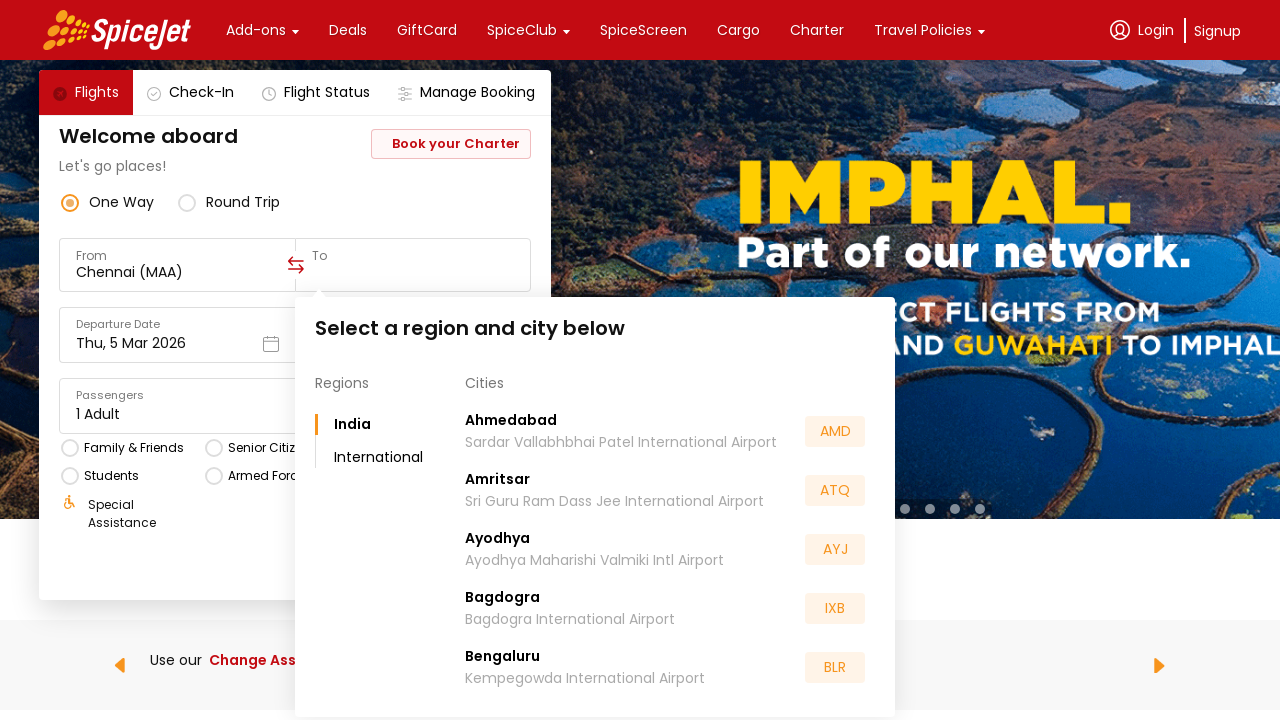

Entered destination city code 'BLR' in the To field on //div[contains(text(),'To')]/following-sibling::div[1]/input
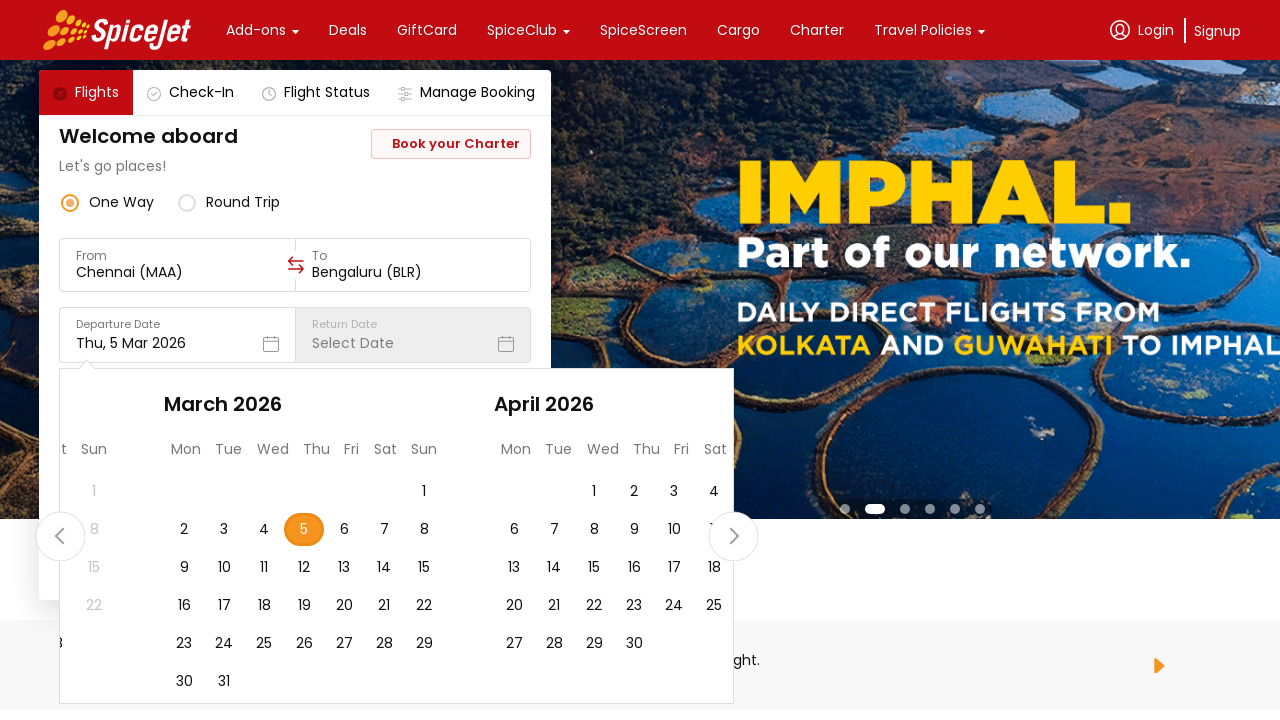

Waited 2 seconds for the destination dropdown to appear
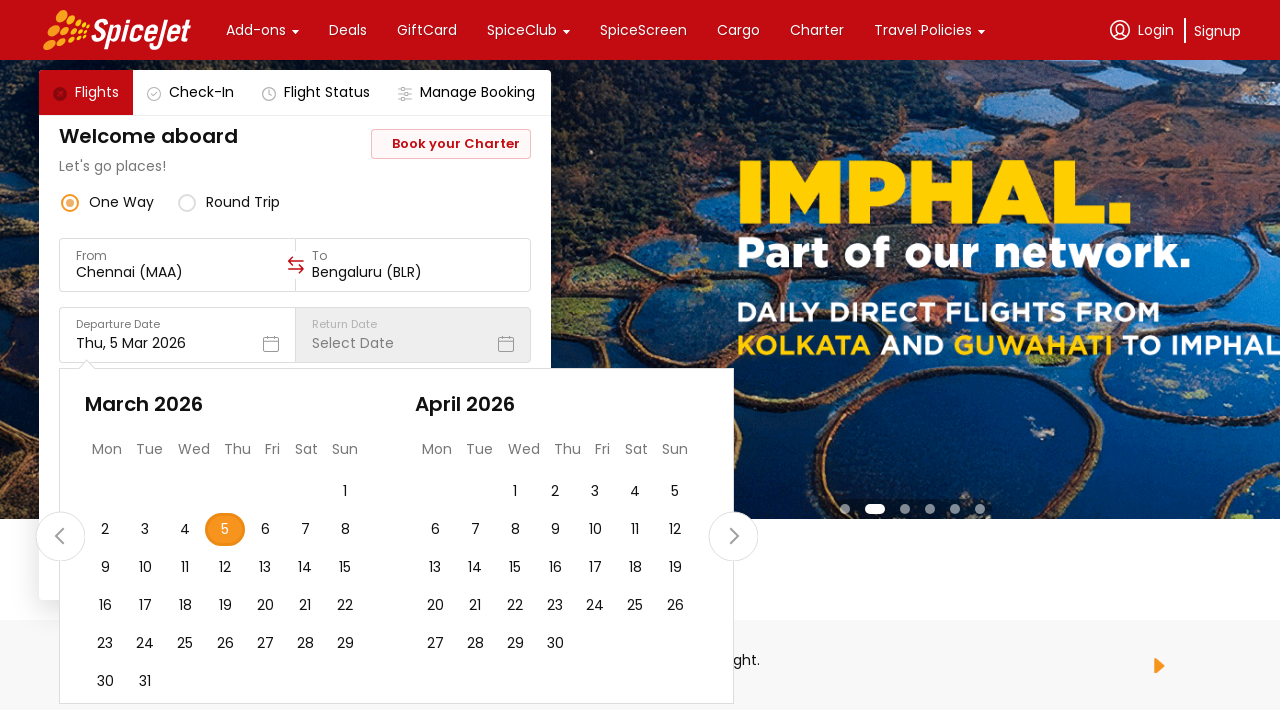

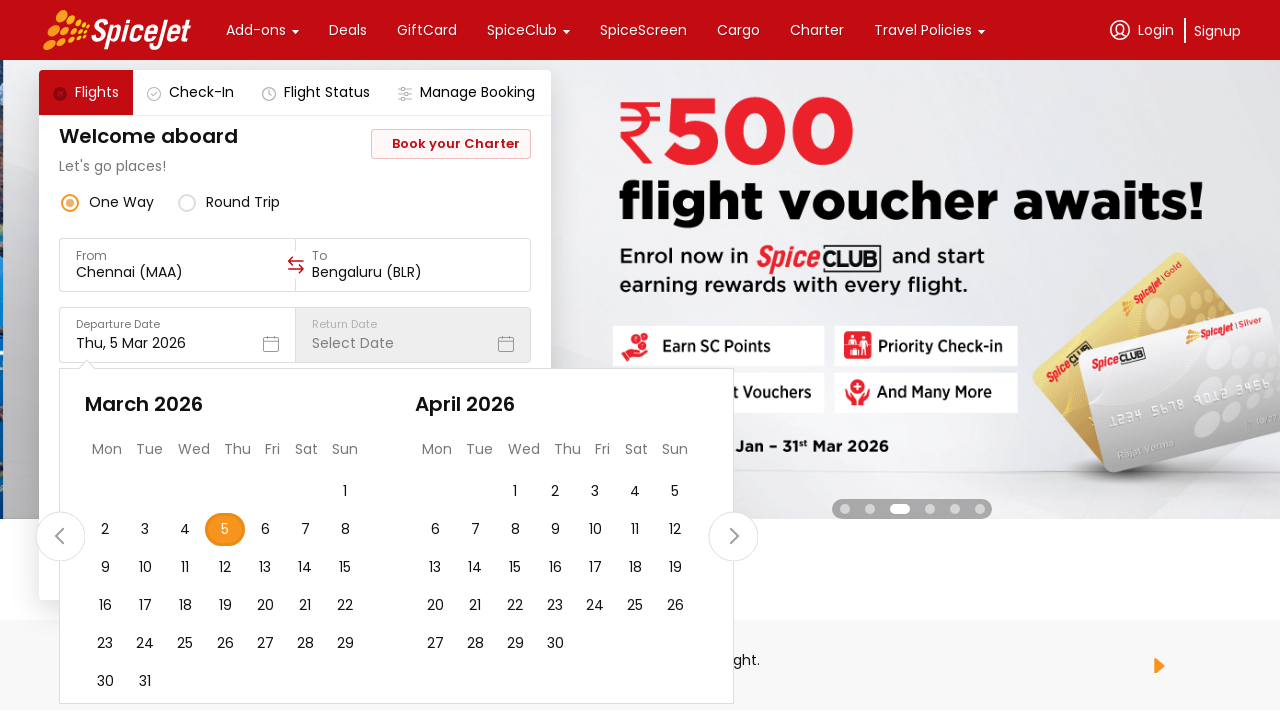